Tests JavaScript prompt dialog dismissal by clicking the JS Prompt button and dismissing the alert, then verifying the null result message

Starting URL: https://the-internet.herokuapp.com/javascript_alerts

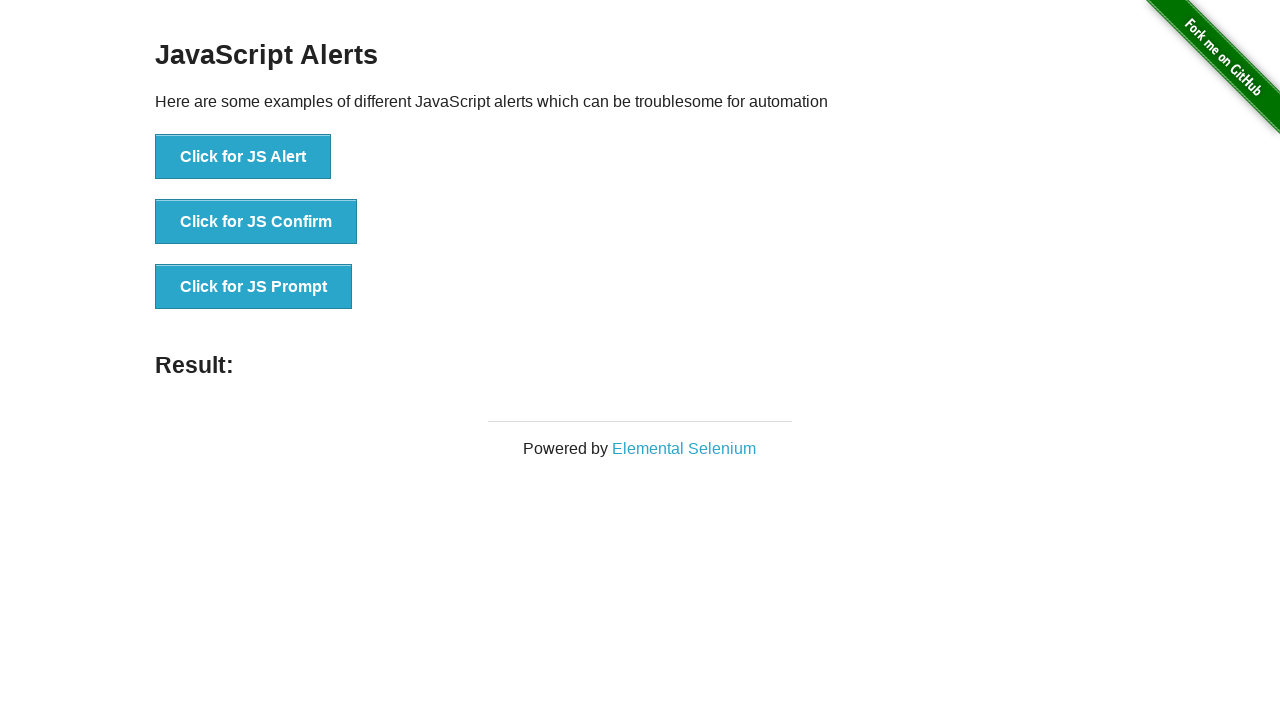

Set up dialog handler to dismiss prompts
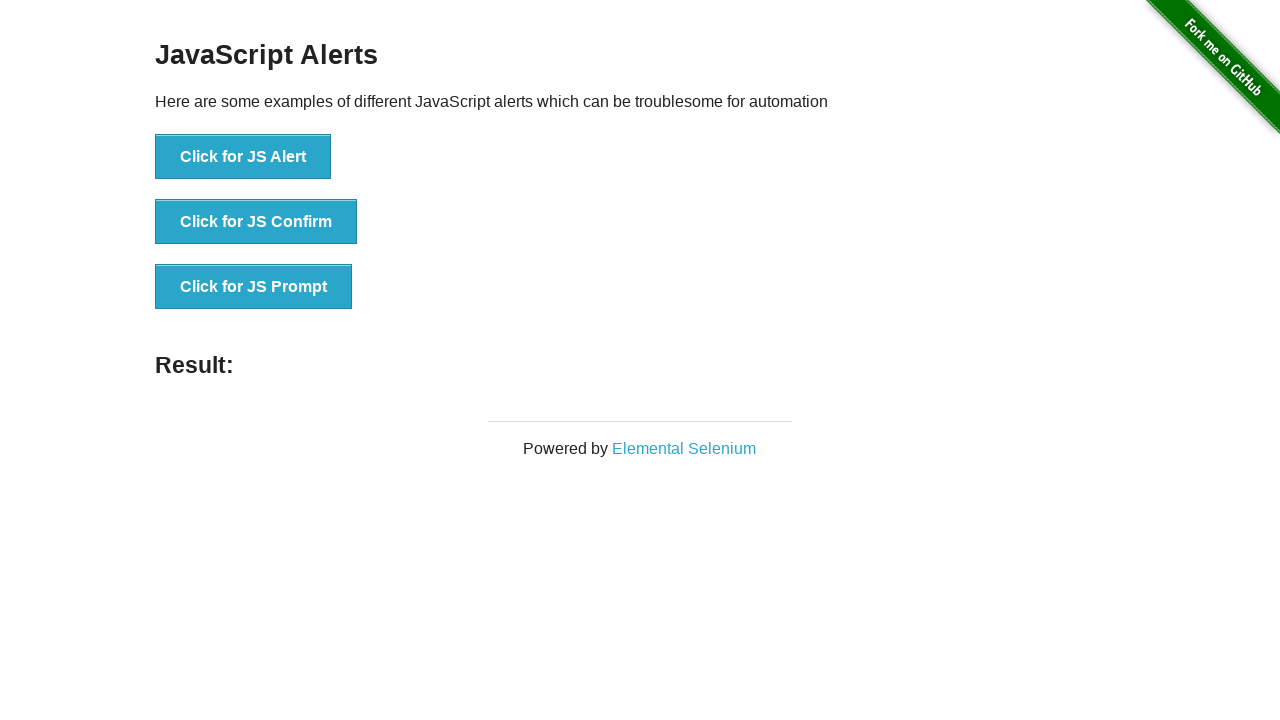

Clicked JS Prompt button at (254, 287) on xpath=//button[@onclick='jsPrompt()']
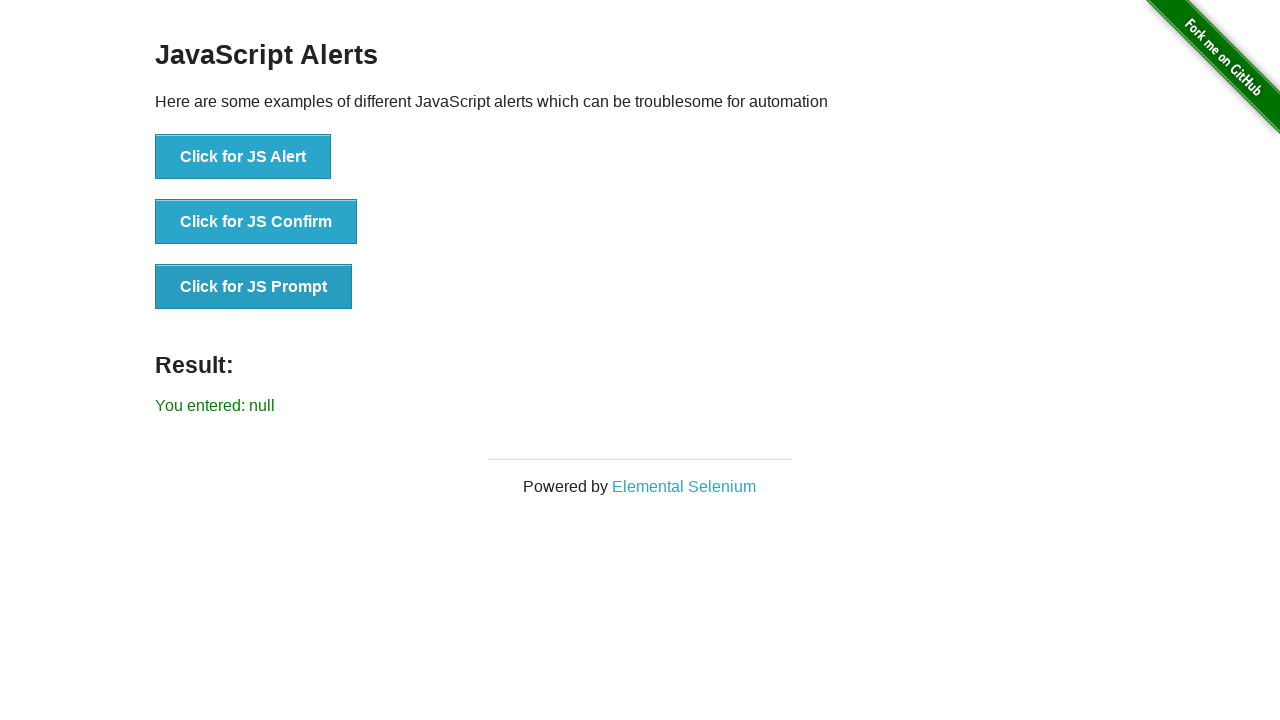

Result message appeared after dismissing prompt
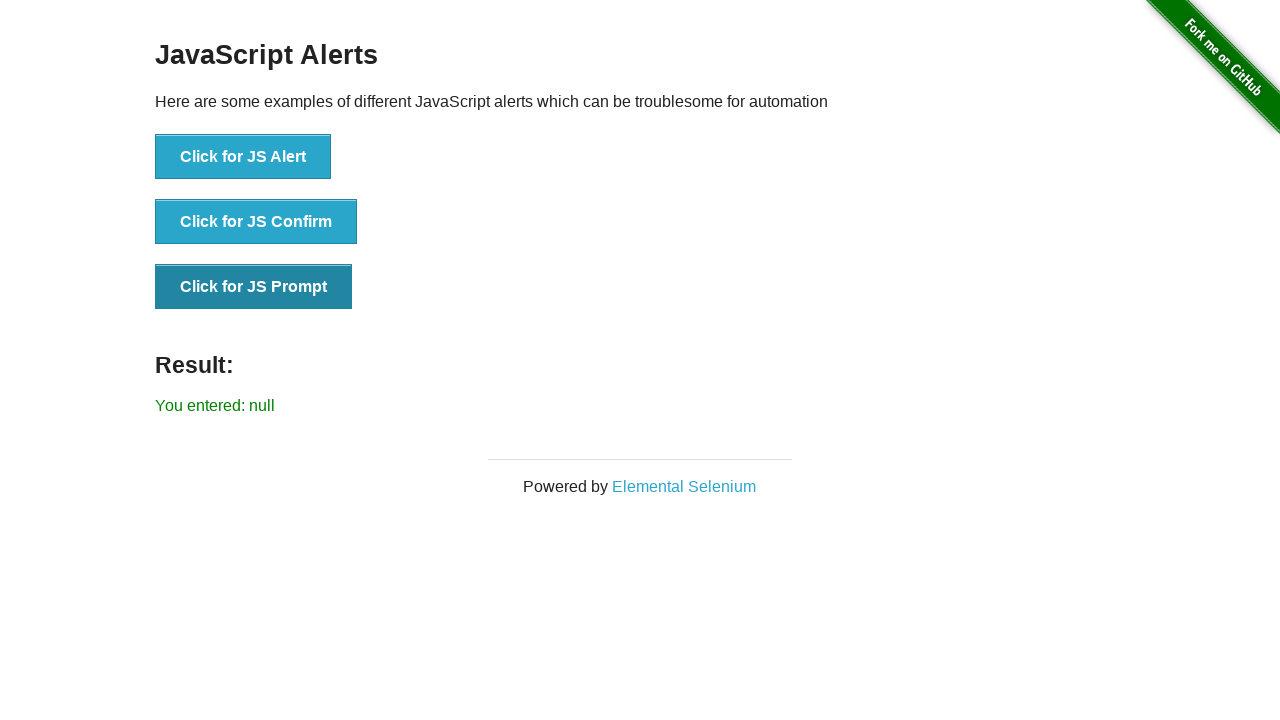

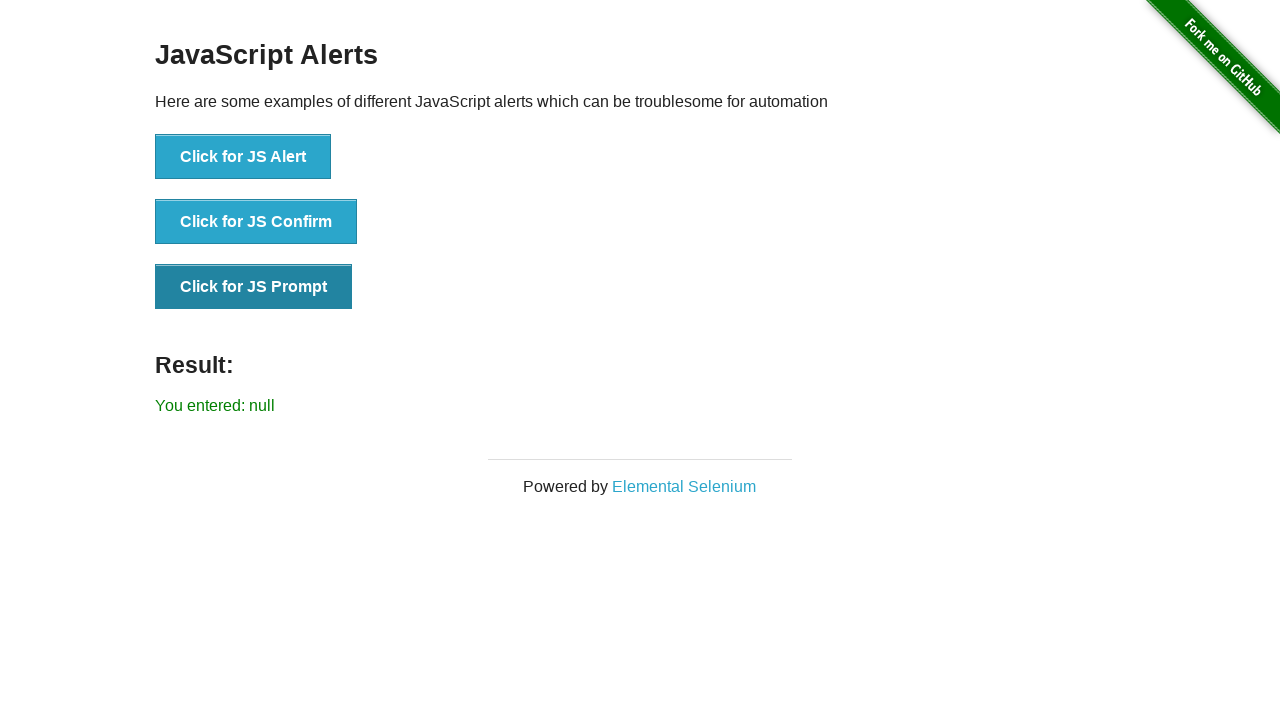